Tests mouse hover functionality and clicks on hover menu items

Starting URL: https://rahulshettyacademy.com/AutomationPractice/

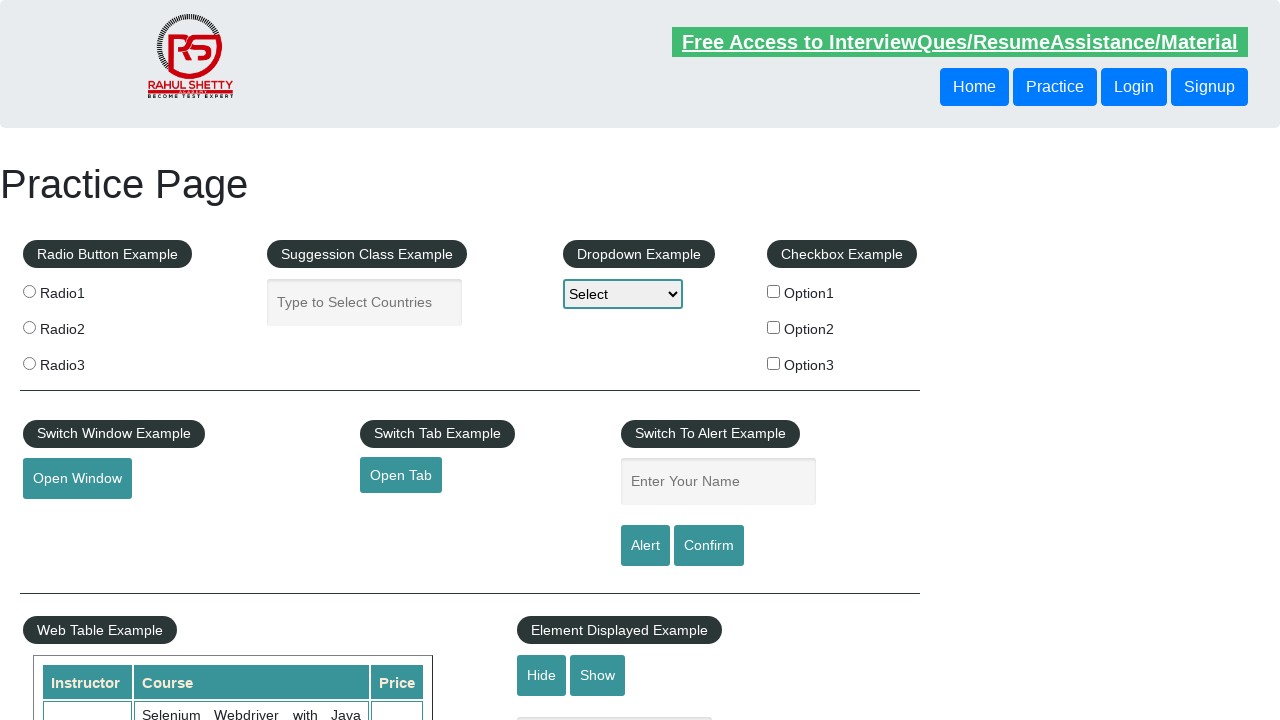

Scrolled down 1000px to reach mouse hover section
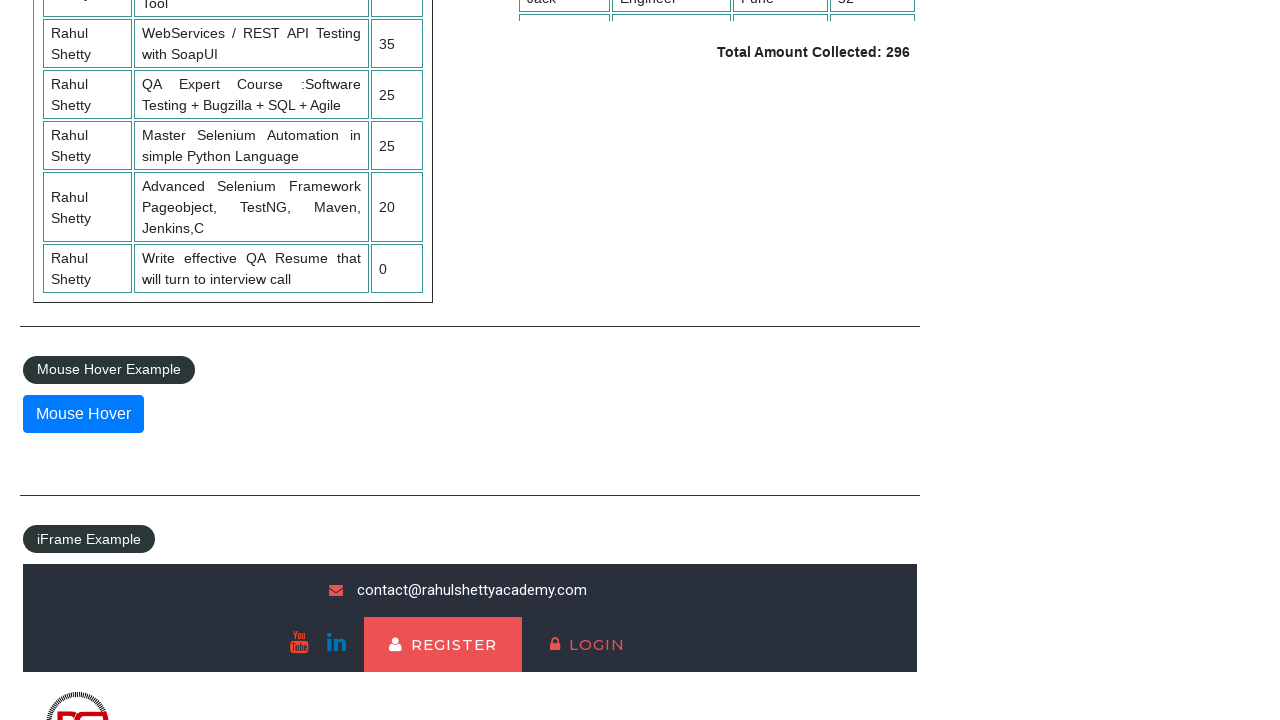

Hovered over the mousehover button to reveal dropdown menu at (83, 414) on #mousehover
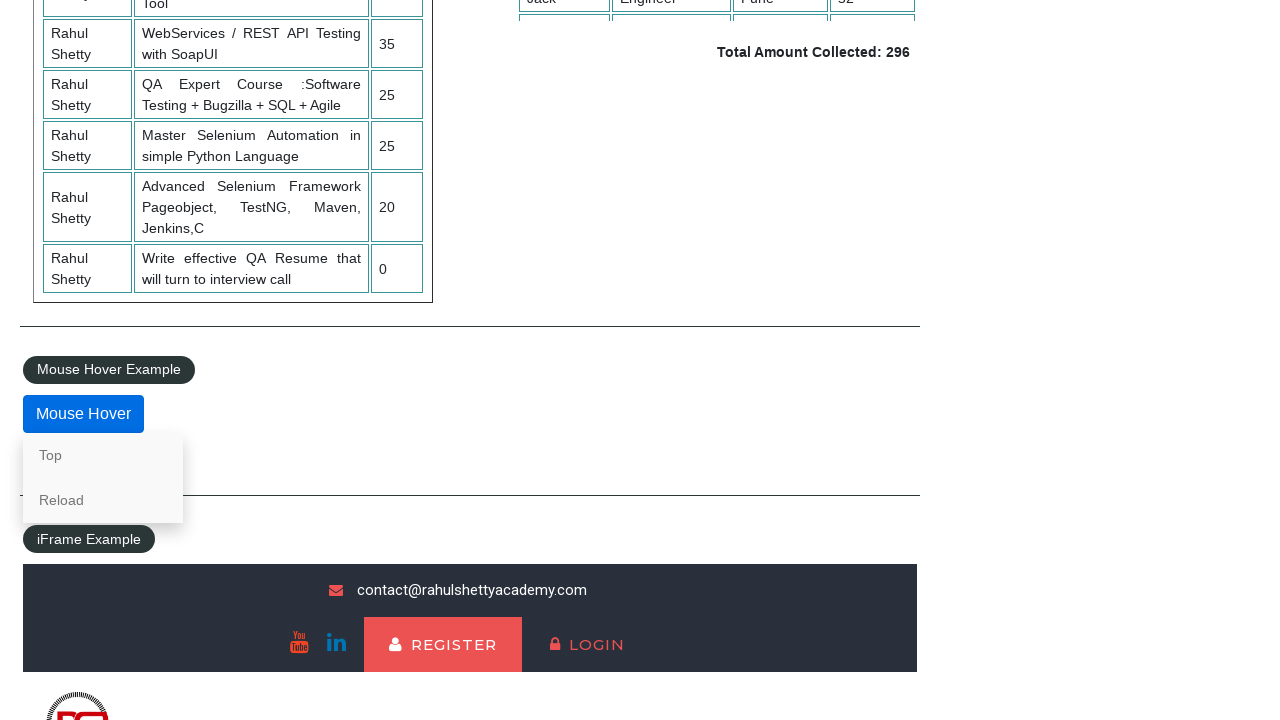

Waited 2 seconds for hover menu to fully appear
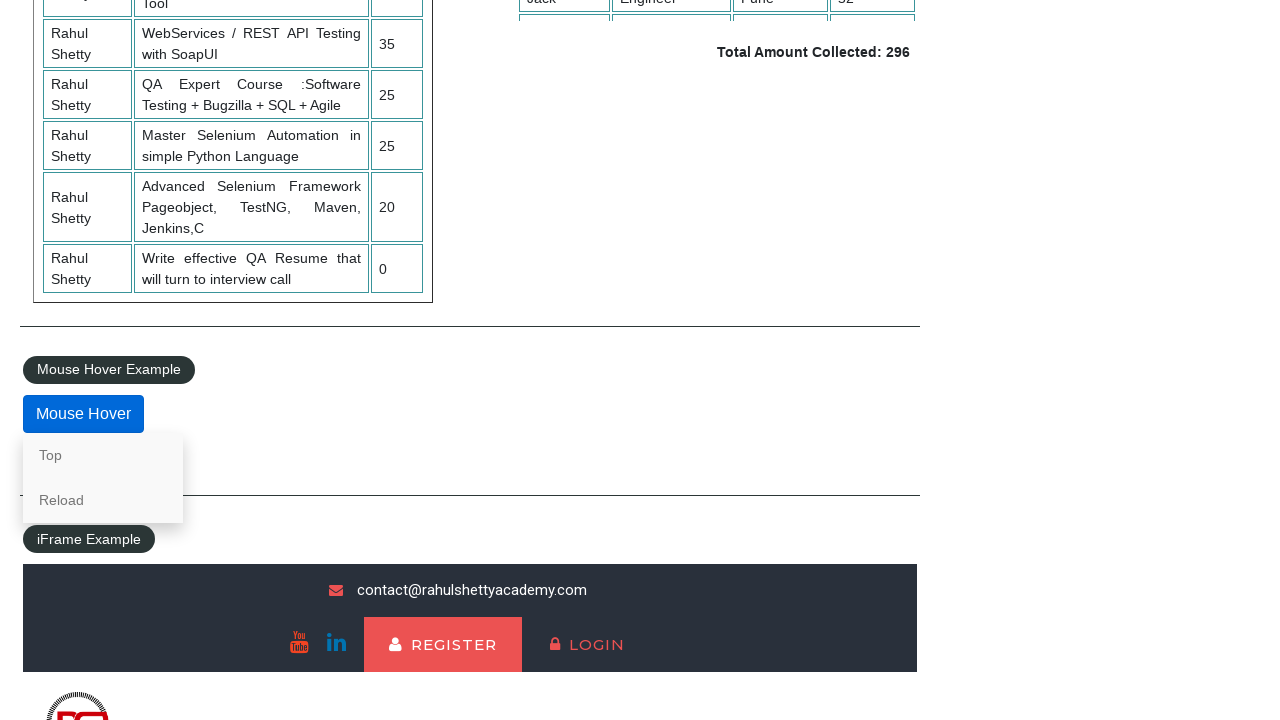

Located the 'Top' link in the hover menu
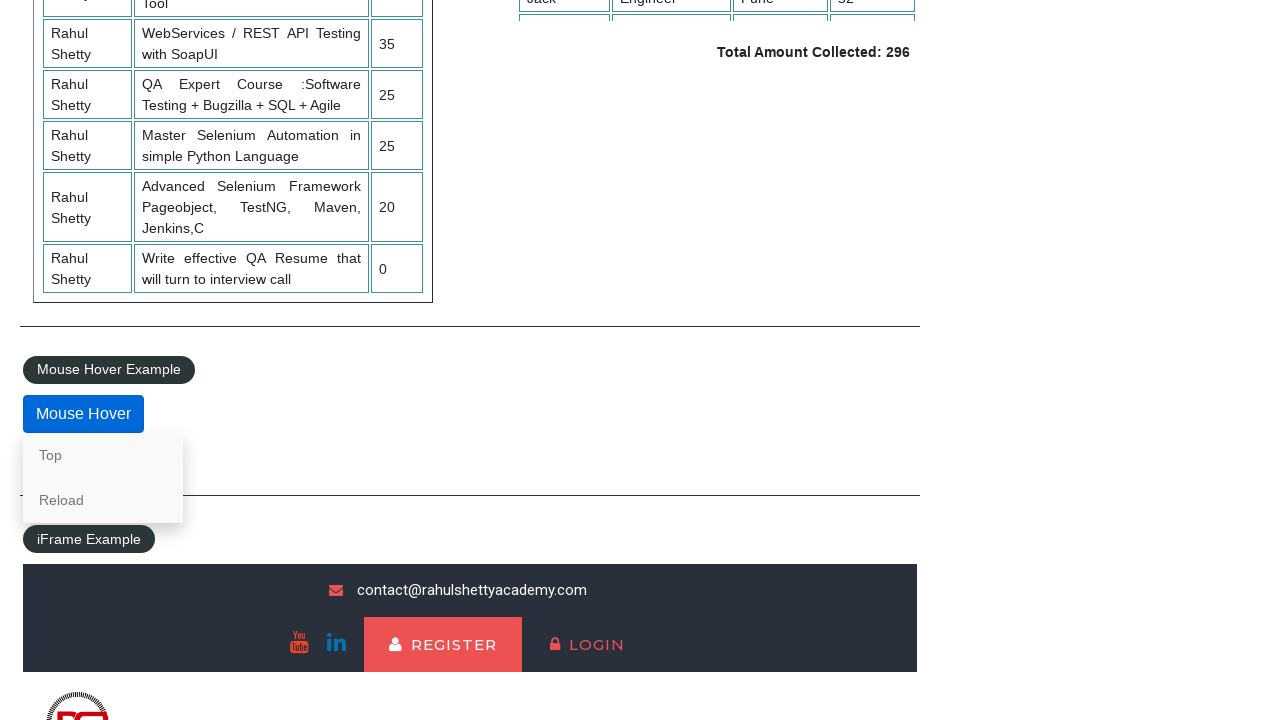

Retrieved text content from Top link: Top
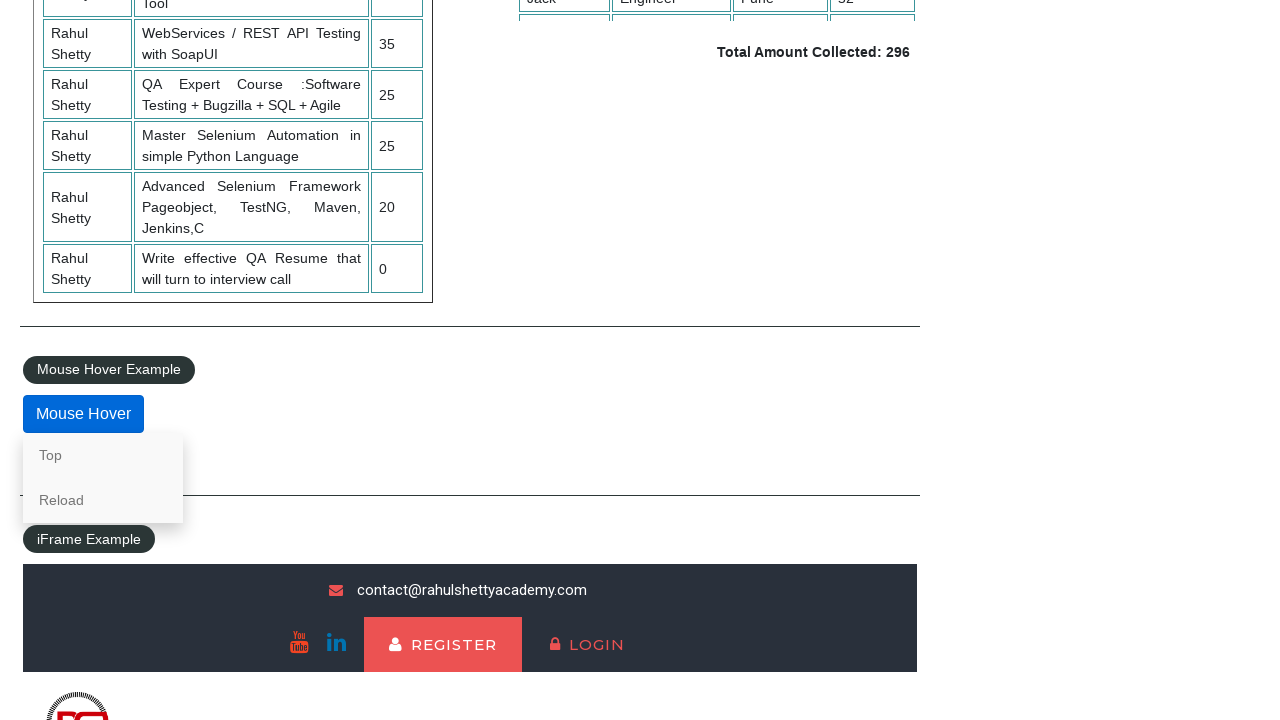

Clicked on the 'Top' link in the hover menu at (103, 455) on xpath=//button[@id='mousehover']/following-sibling::div/a[1]
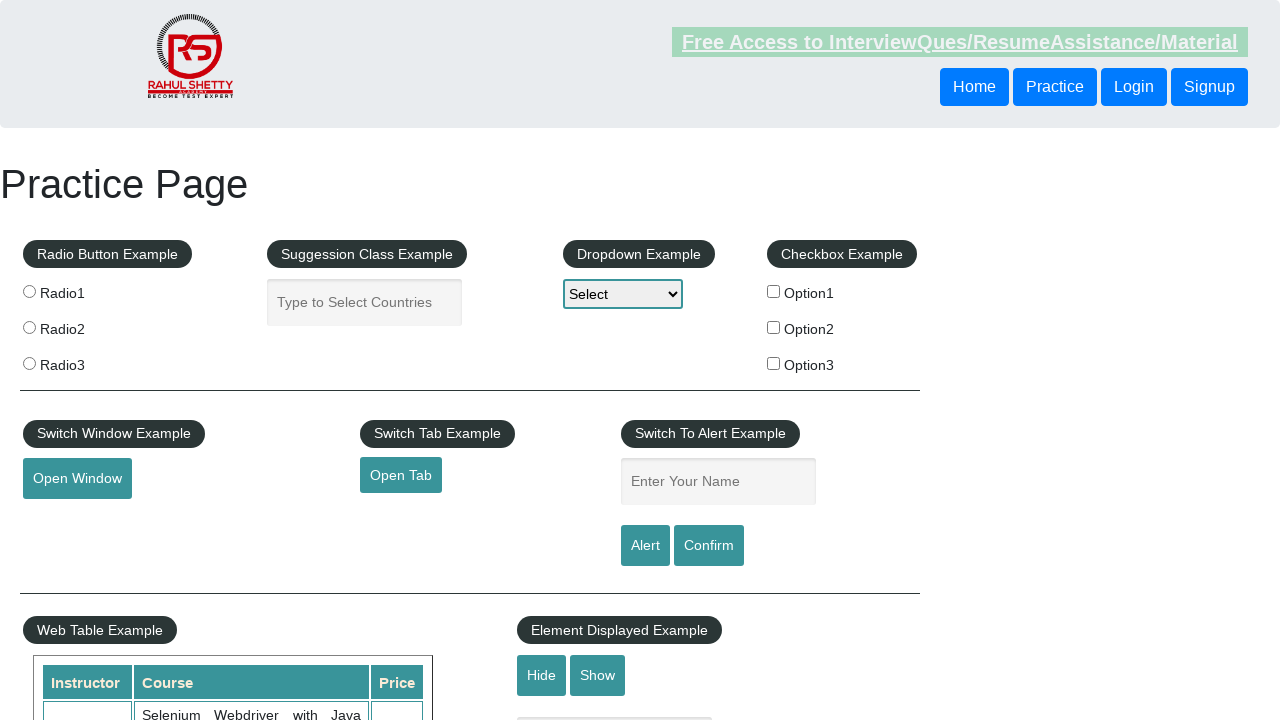

Waited 2 seconds after clicking Top link
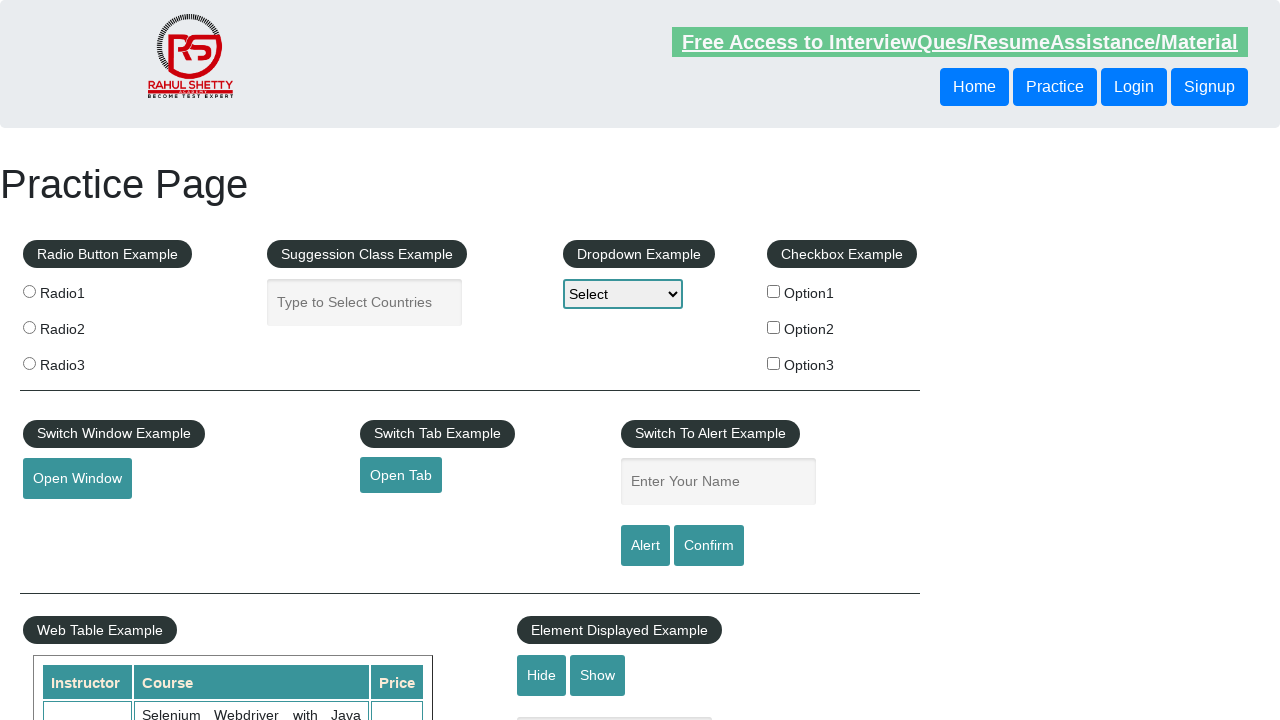

Hovered over the mousehover button again to reveal dropdown menu at (83, 361) on #mousehover
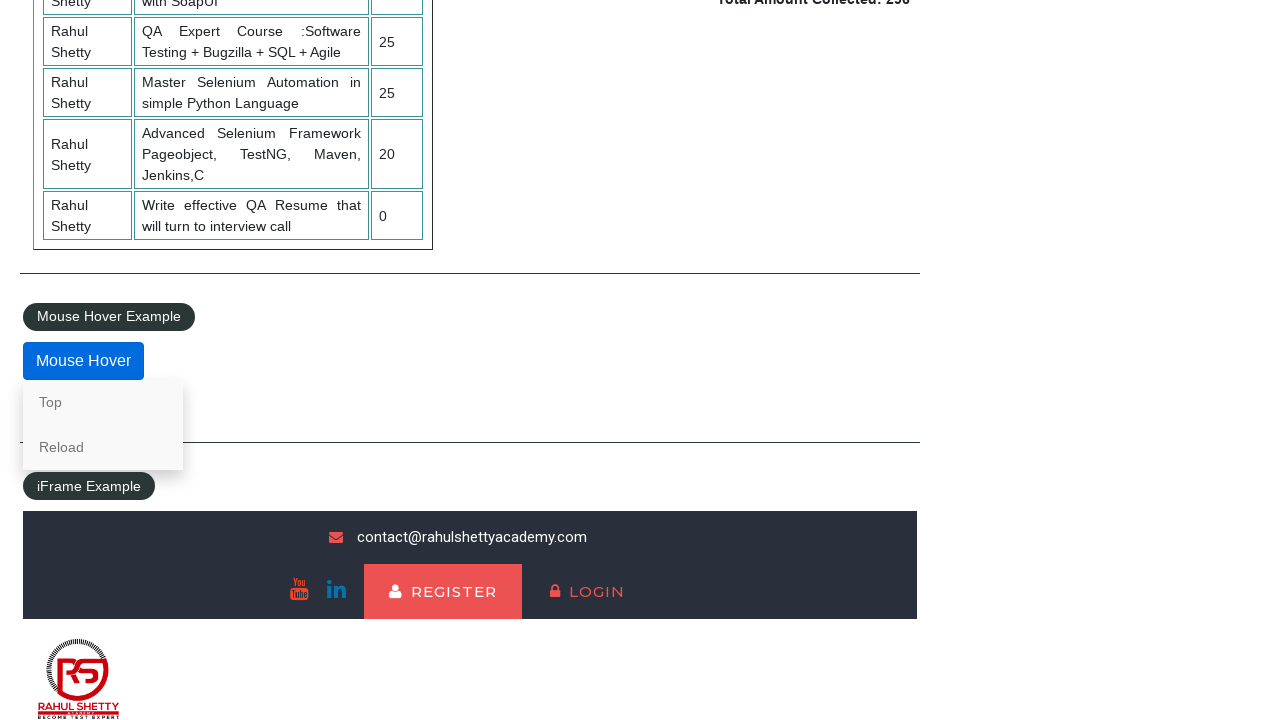

Waited 2 seconds for hover menu to appear again
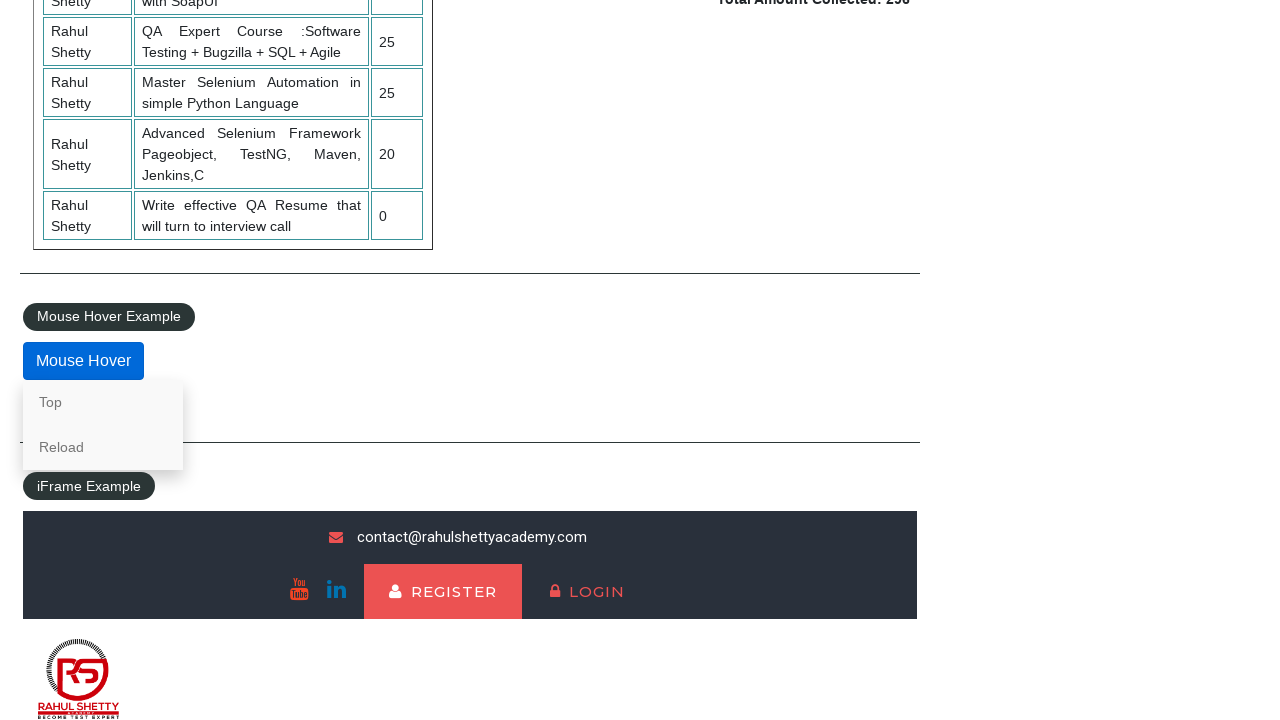

Located the 'Reload' link in the hover menu
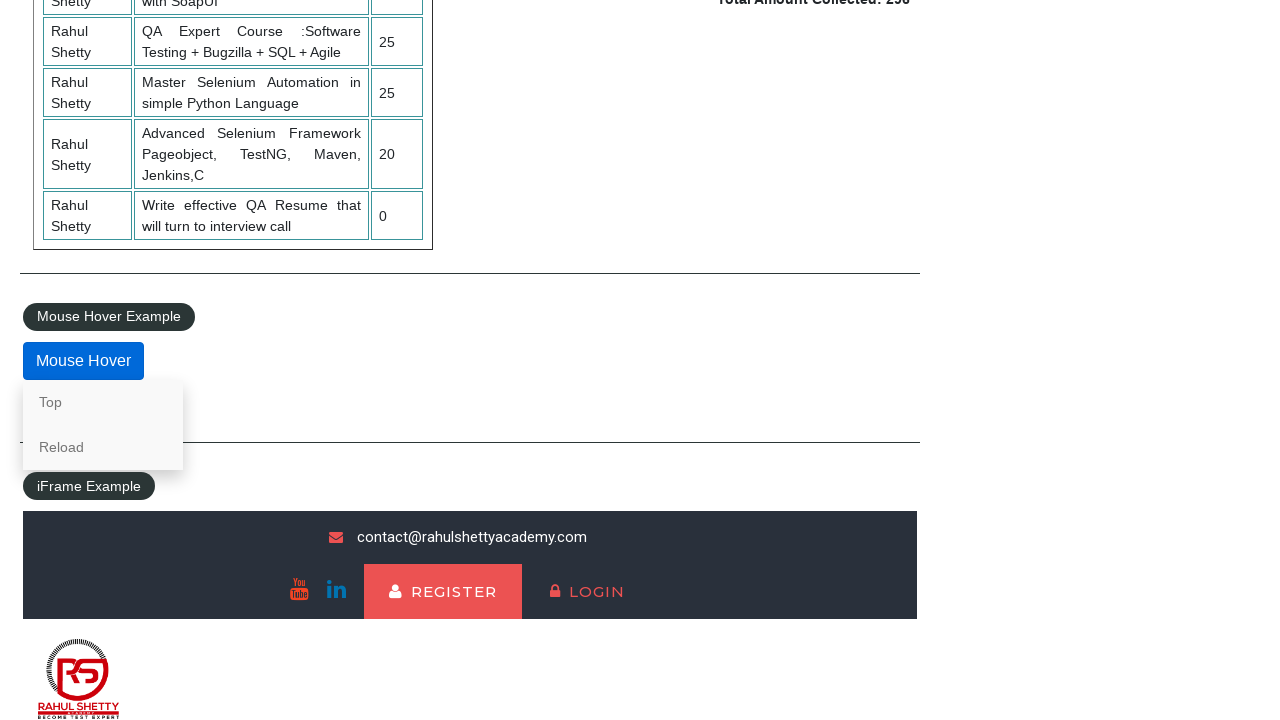

Retrieved text content from Reload link: Reload
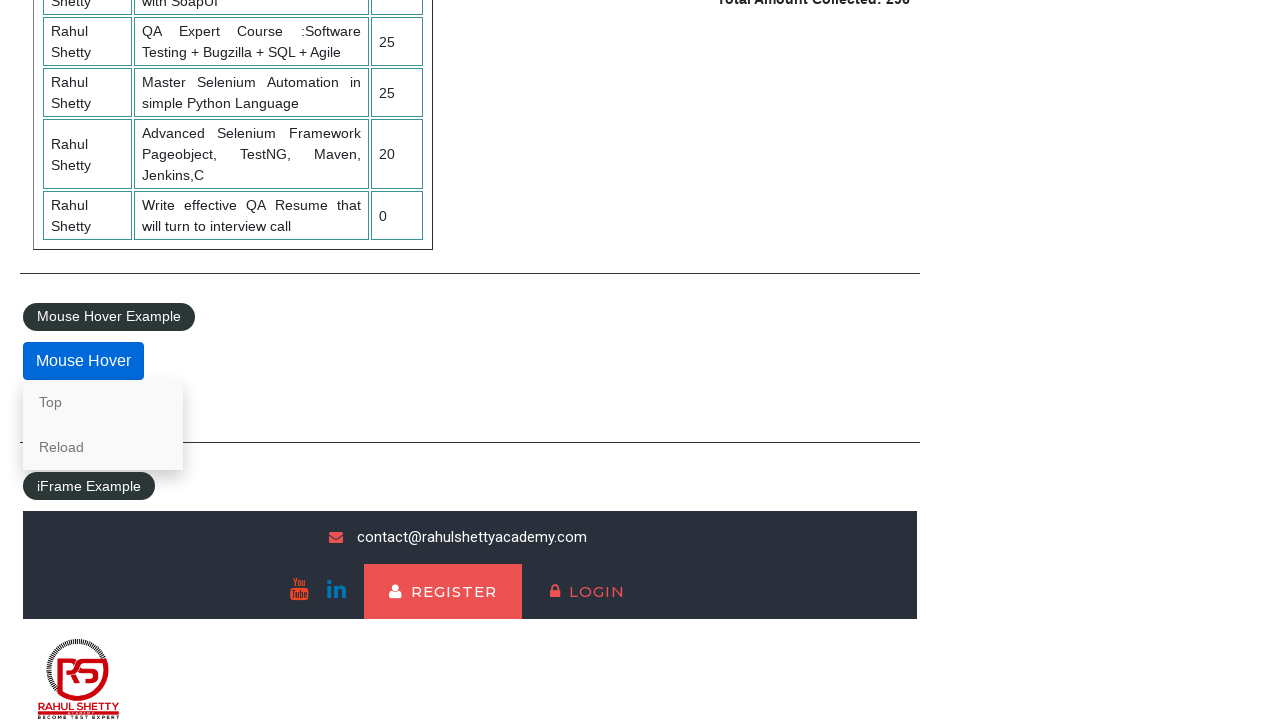

Clicked on the 'Reload' link in the hover menu at (103, 447) on xpath=//button[@id='mousehover']/following-sibling::div/a[2]
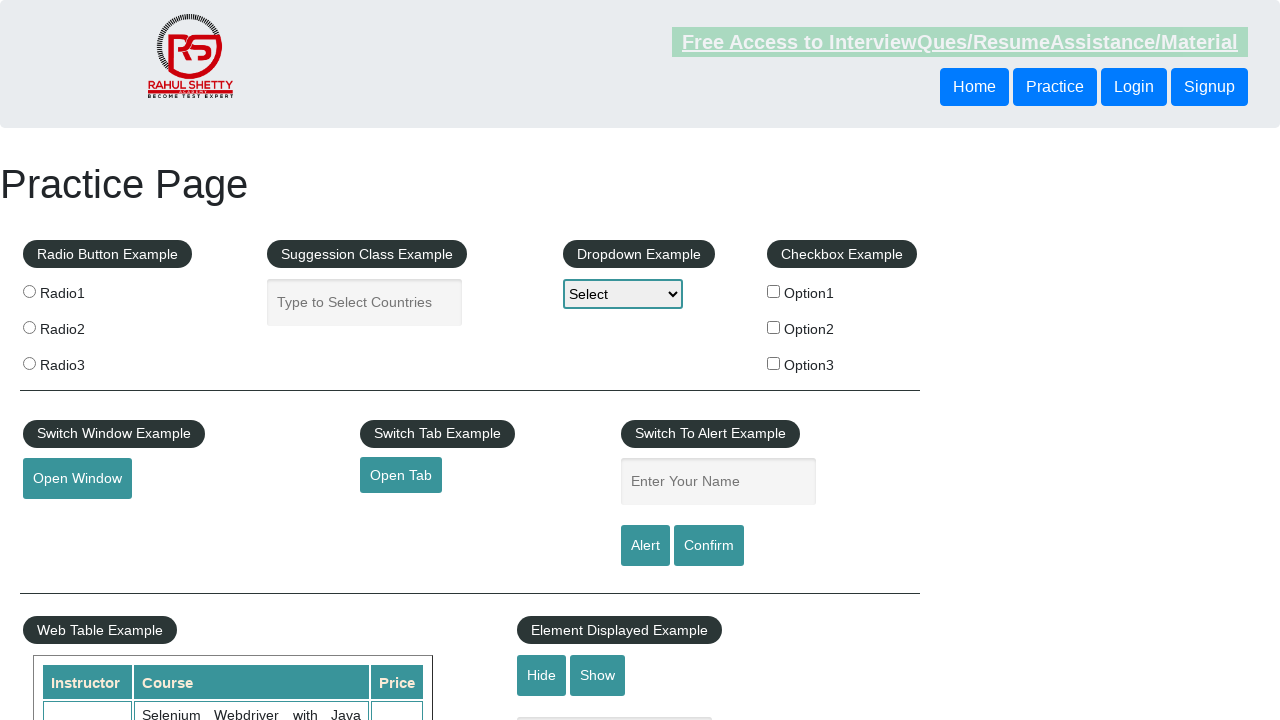

Waited 2 seconds after clicking Reload link
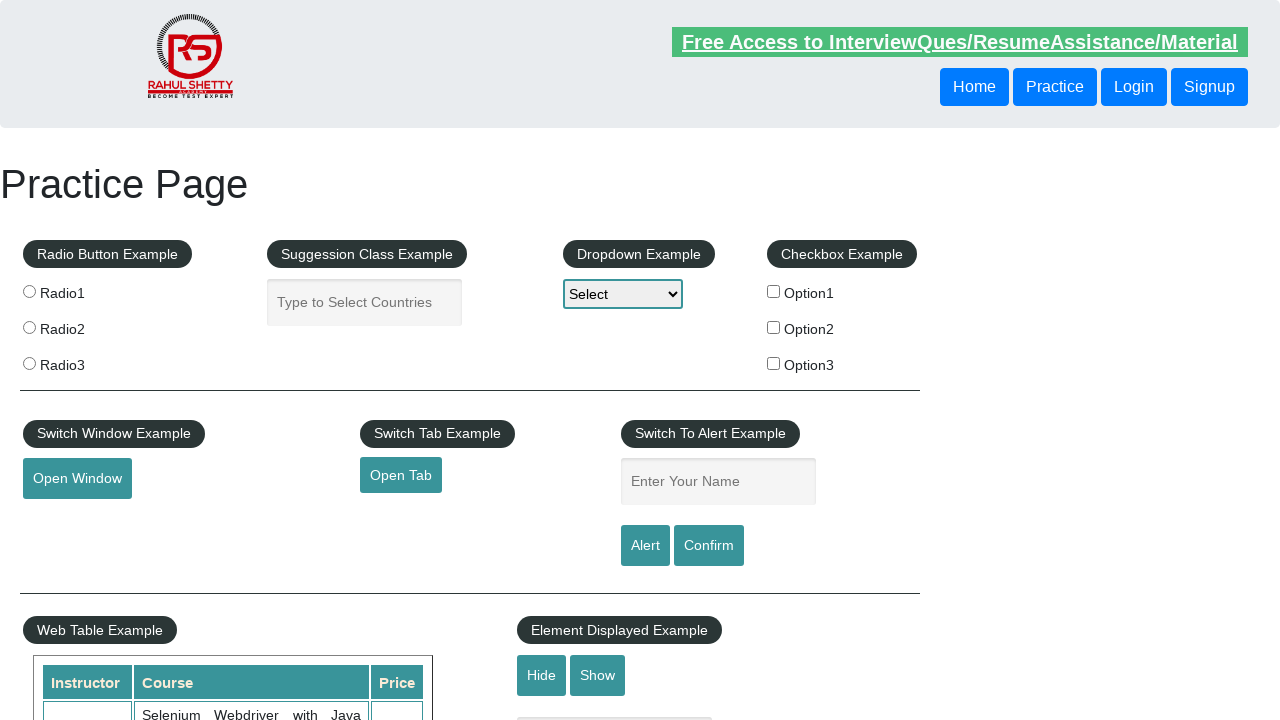

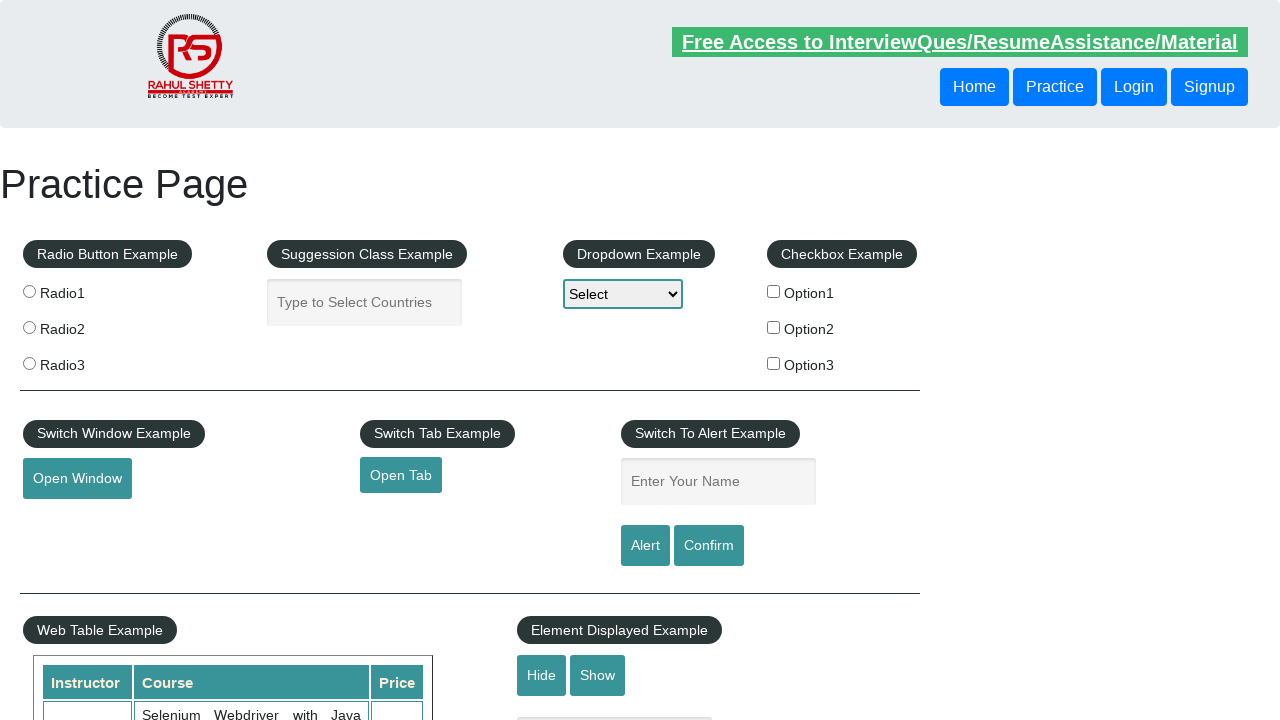